Tests the search functionality on the Python.org website by entering a search query and submitting the form

Starting URL: https://python.org

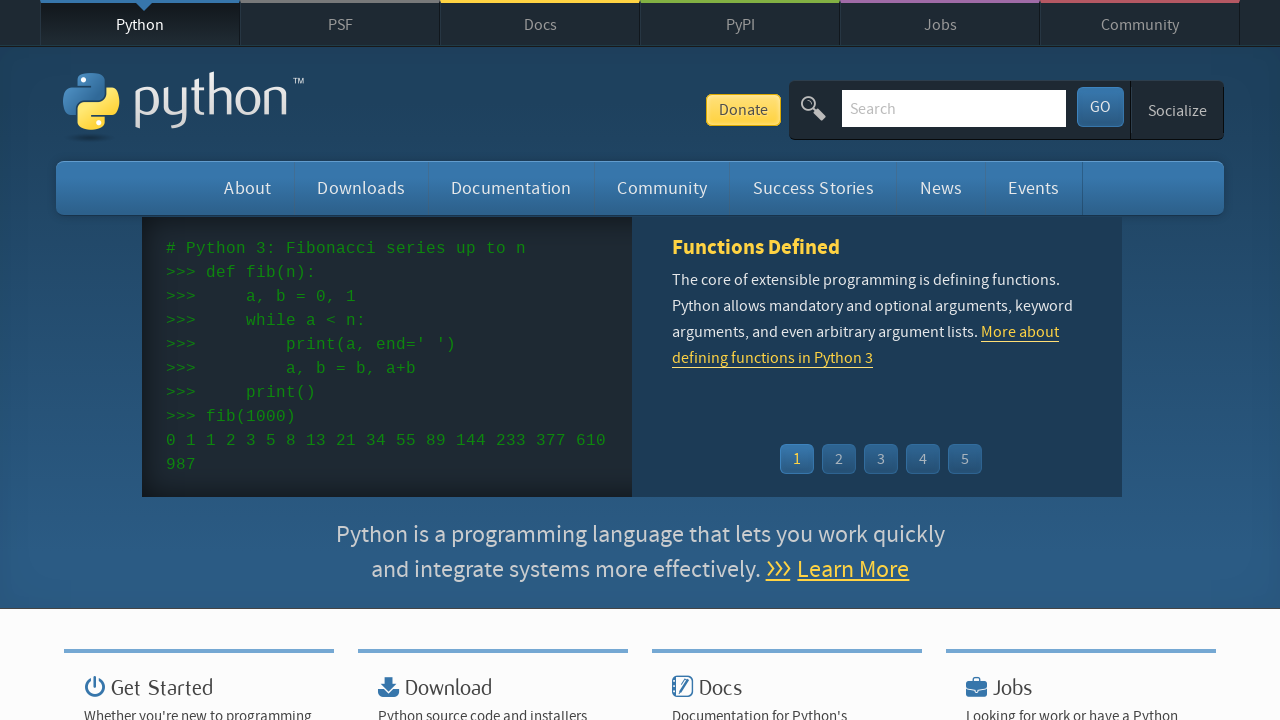

Filled search field with 'getting started with python' on input[name='q']
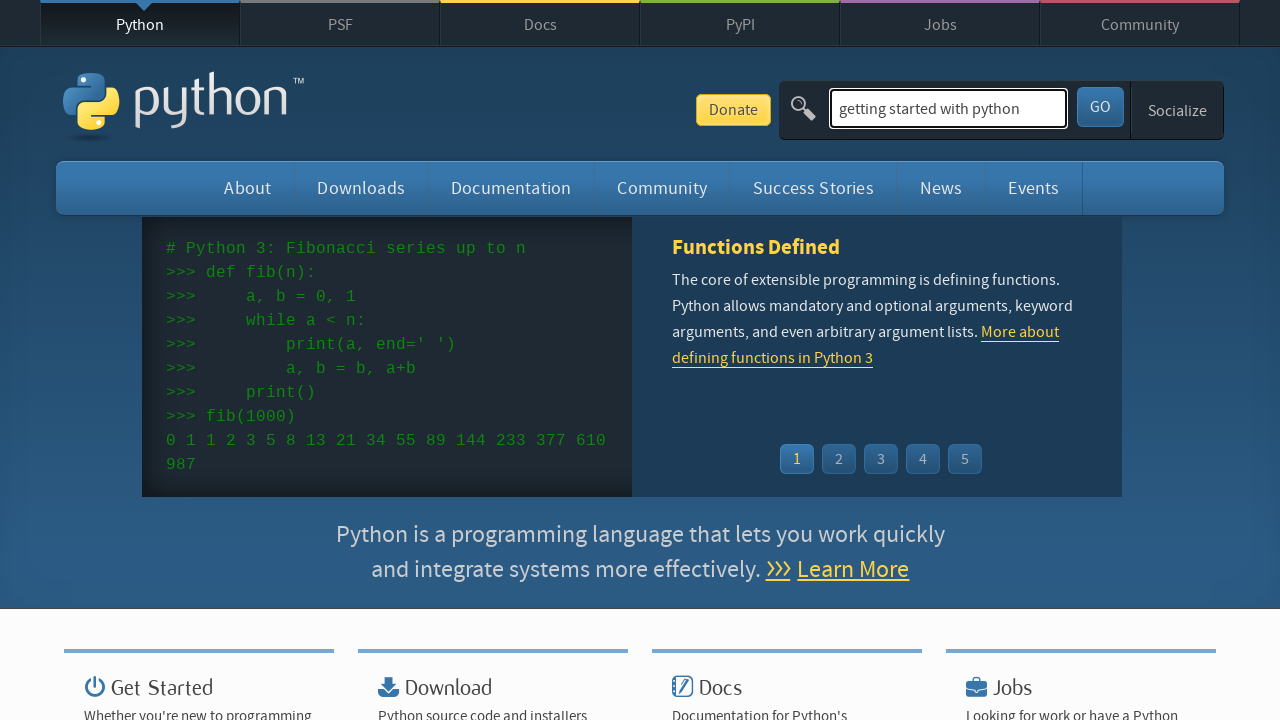

Submitted search query by pressing Enter on input[name='q']
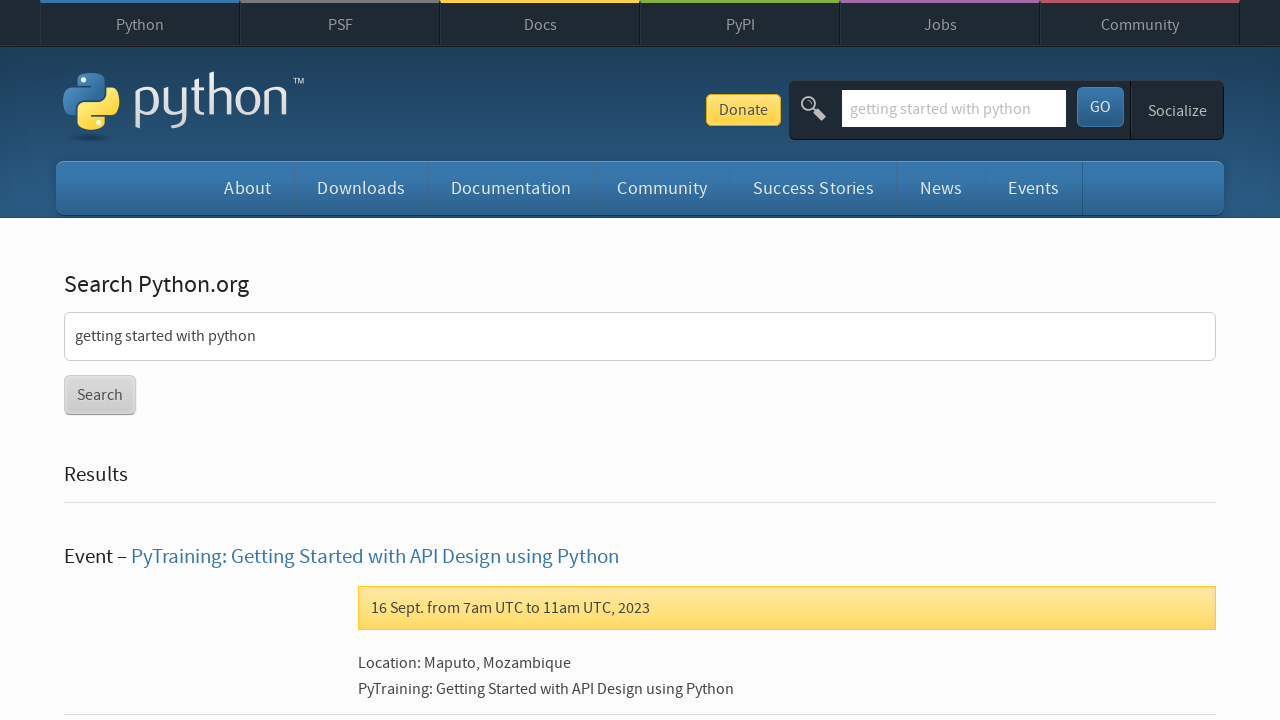

Search results page loaded
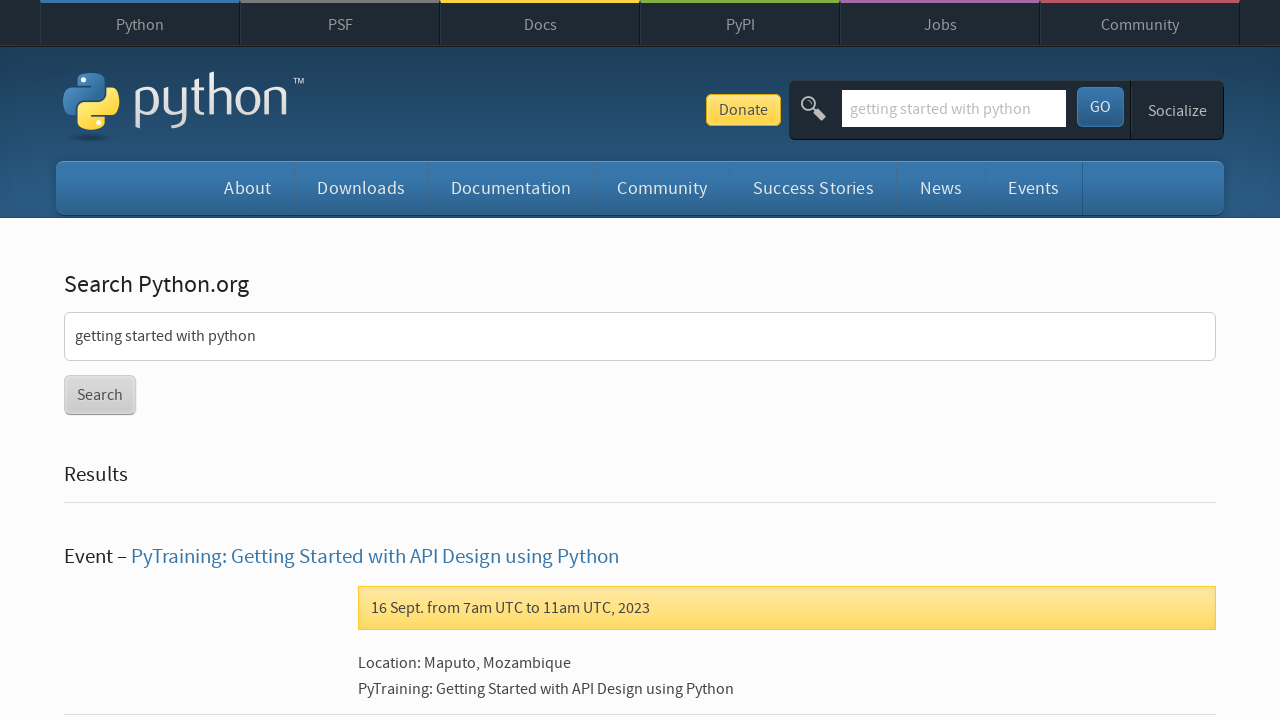

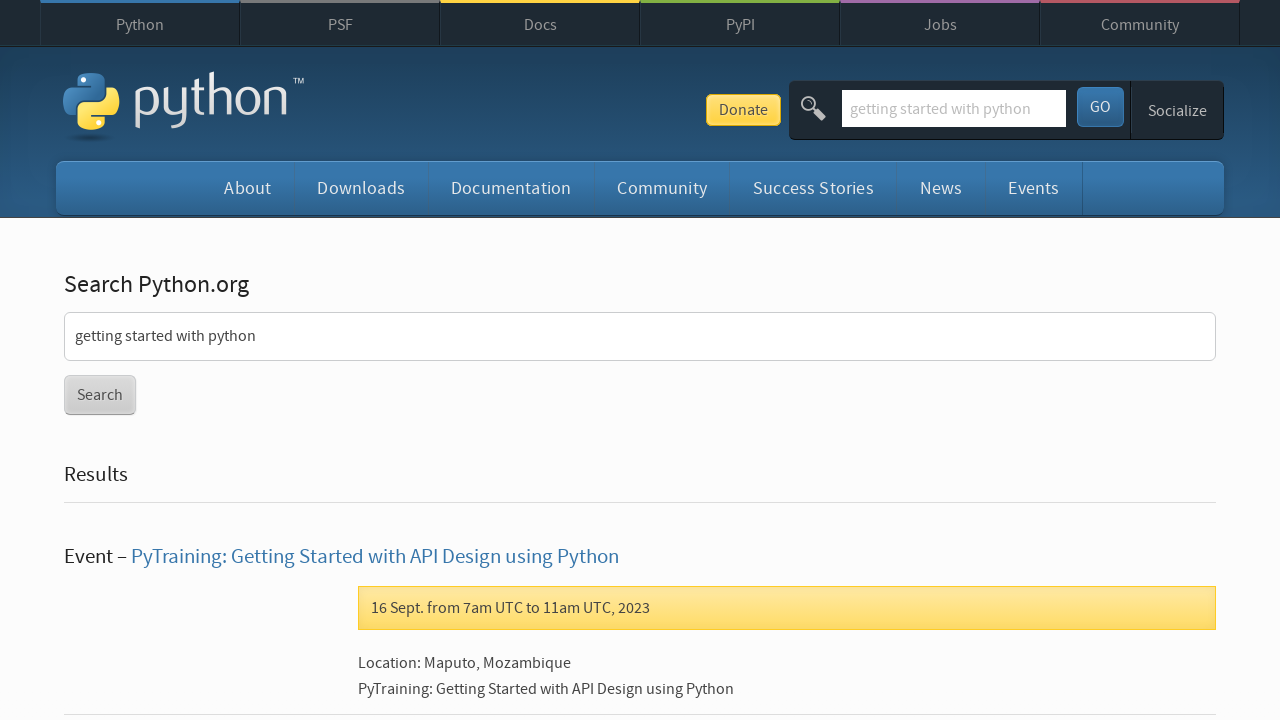